Toggles the dark theme on the homepage

Starting URL: https://milankomaj-934e3.firebaseapp.com/

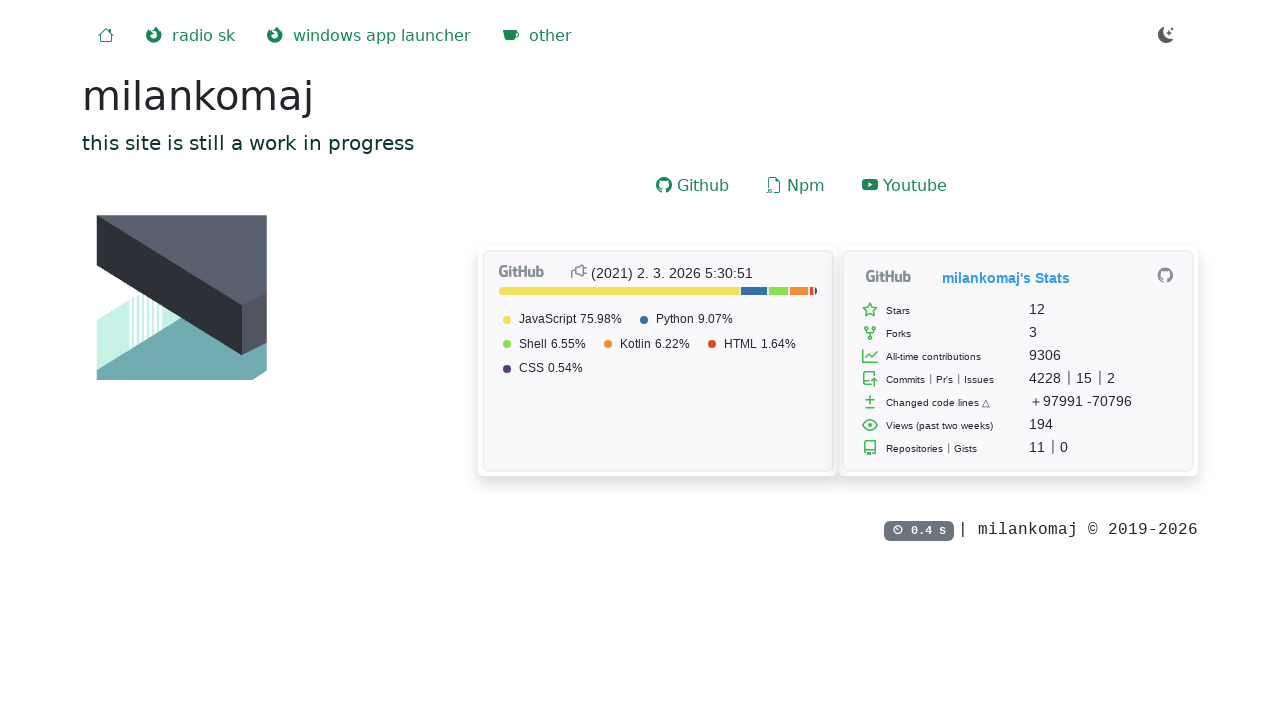

Navigated to homepage
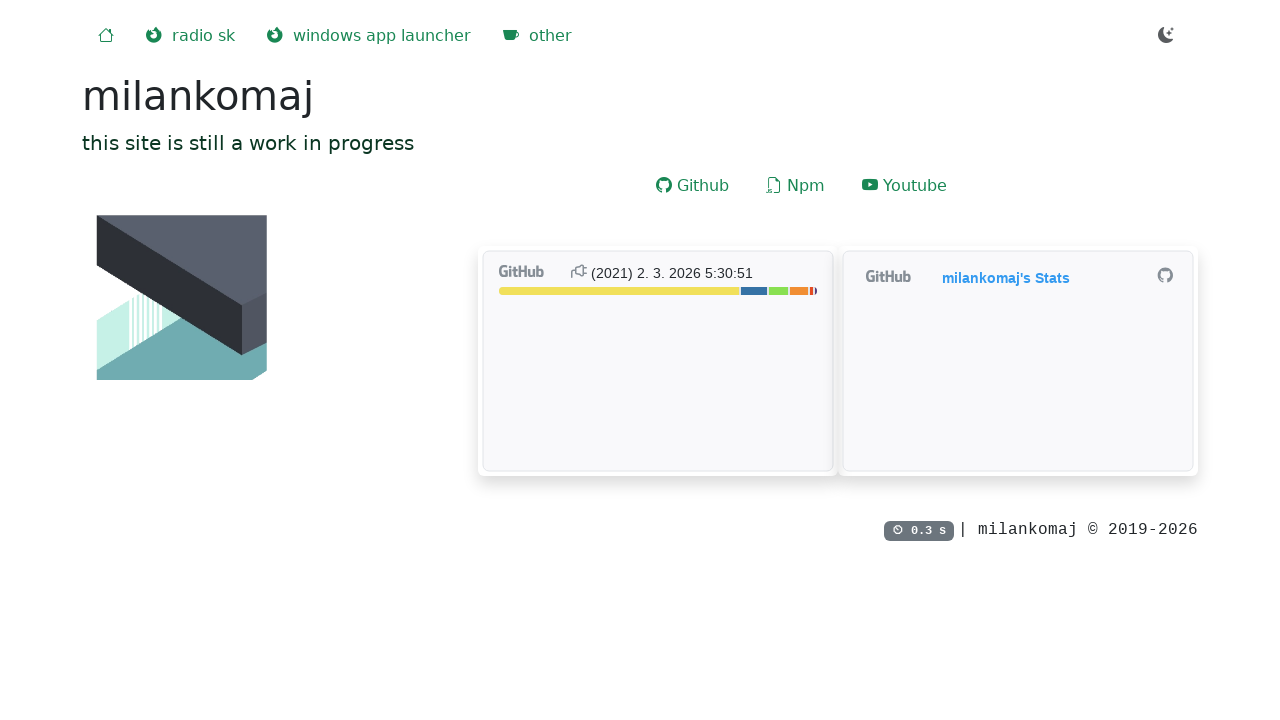

Clicked dark theme toggle button at (1166, 36) on xpath=//*[@id="toDark"]
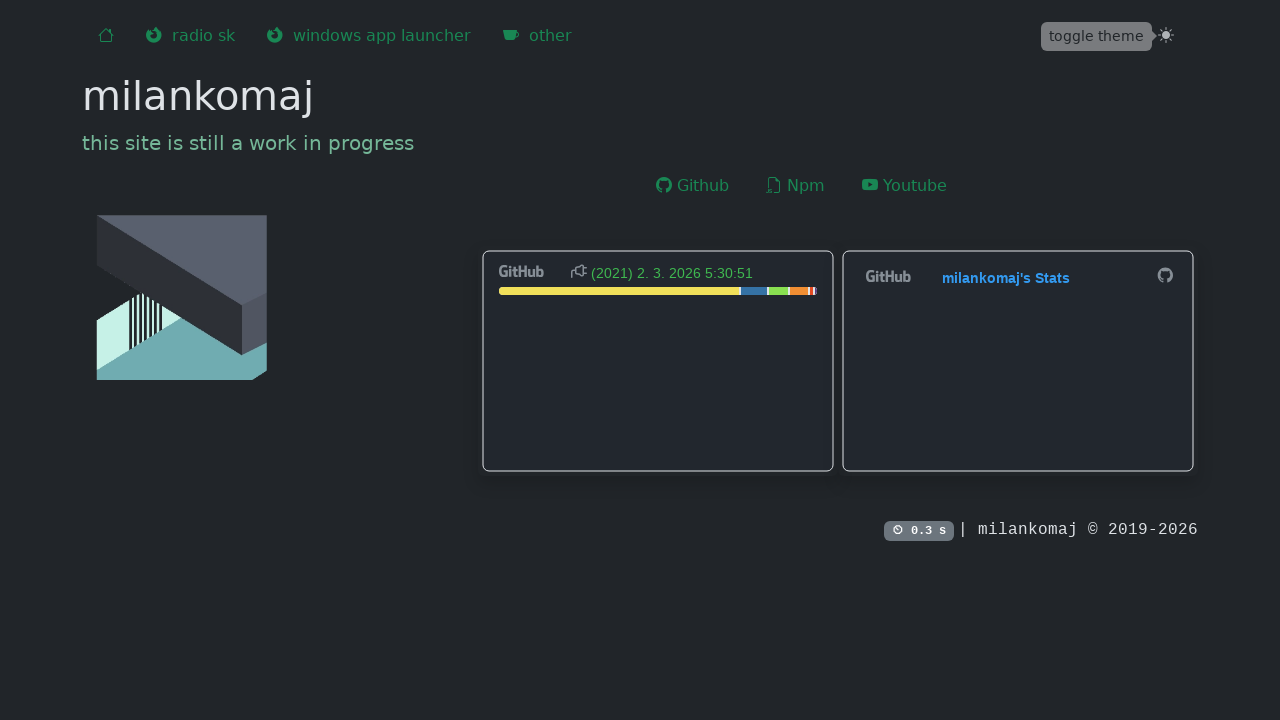

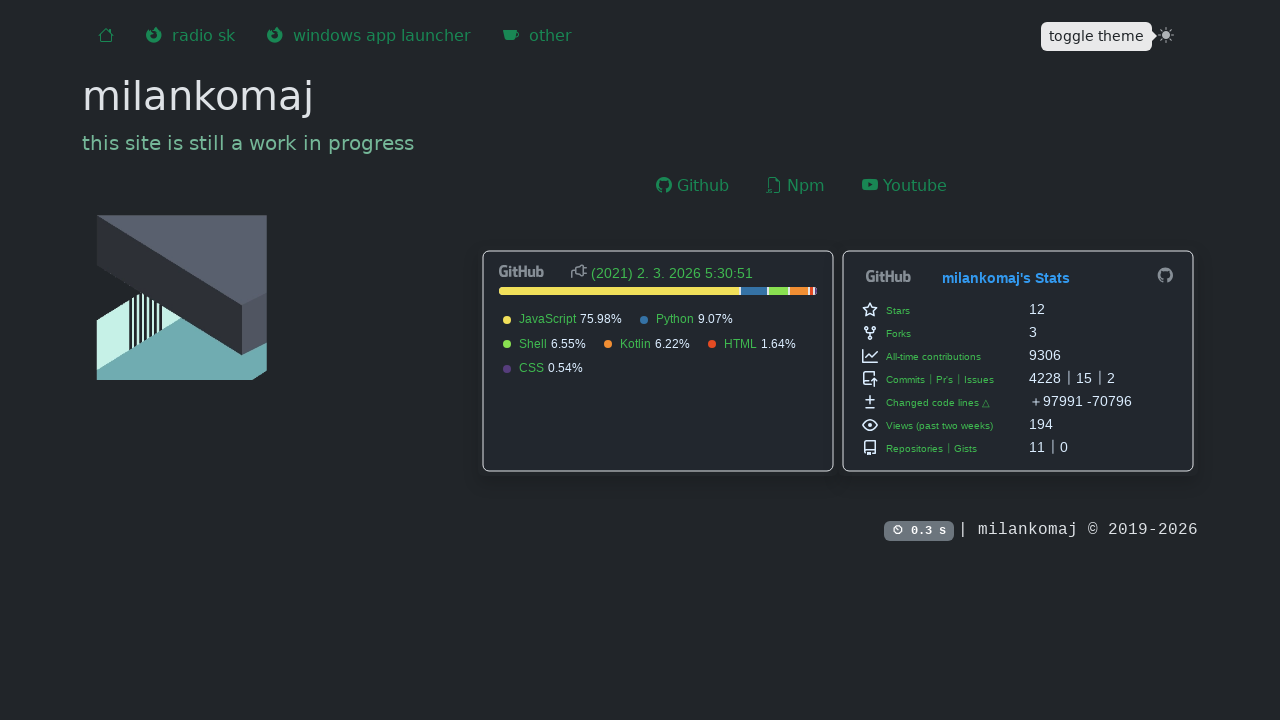